Tests the price sorting functionality (high to low) on the inventory page after logging in

Starting URL: https://www.saucedemo.com/

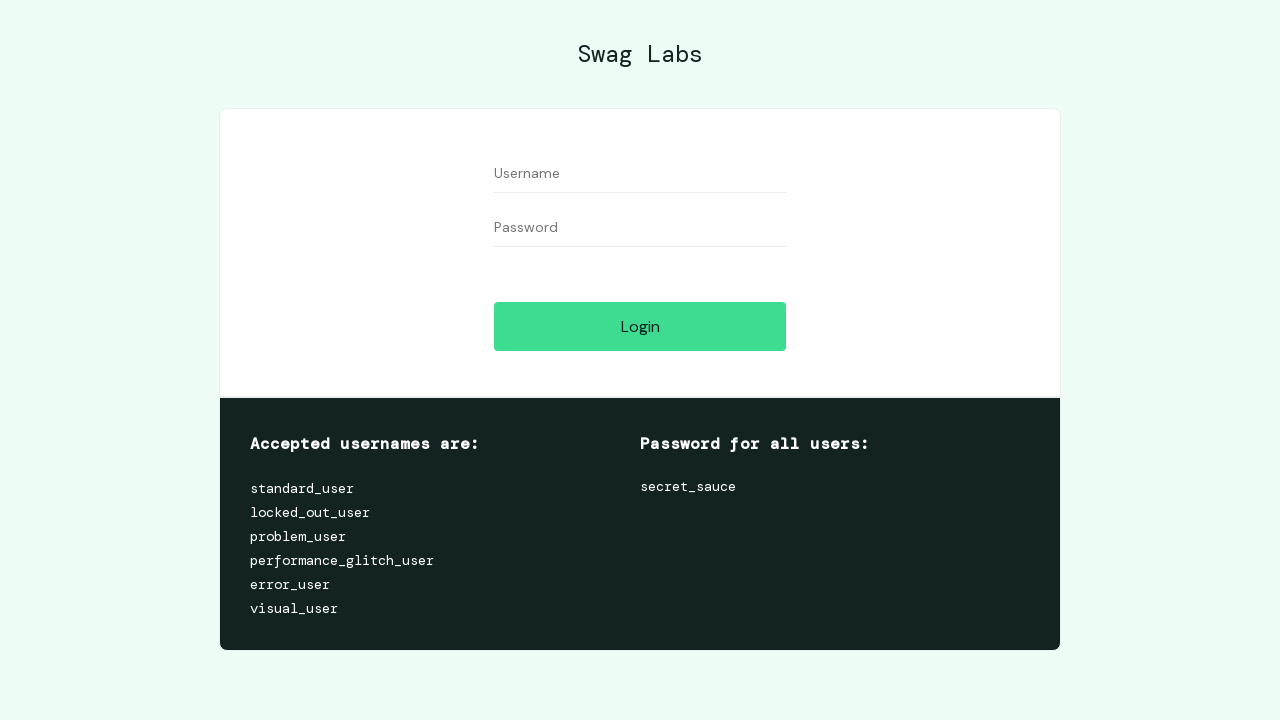

Filled username field with 'standard_user' on #user-name
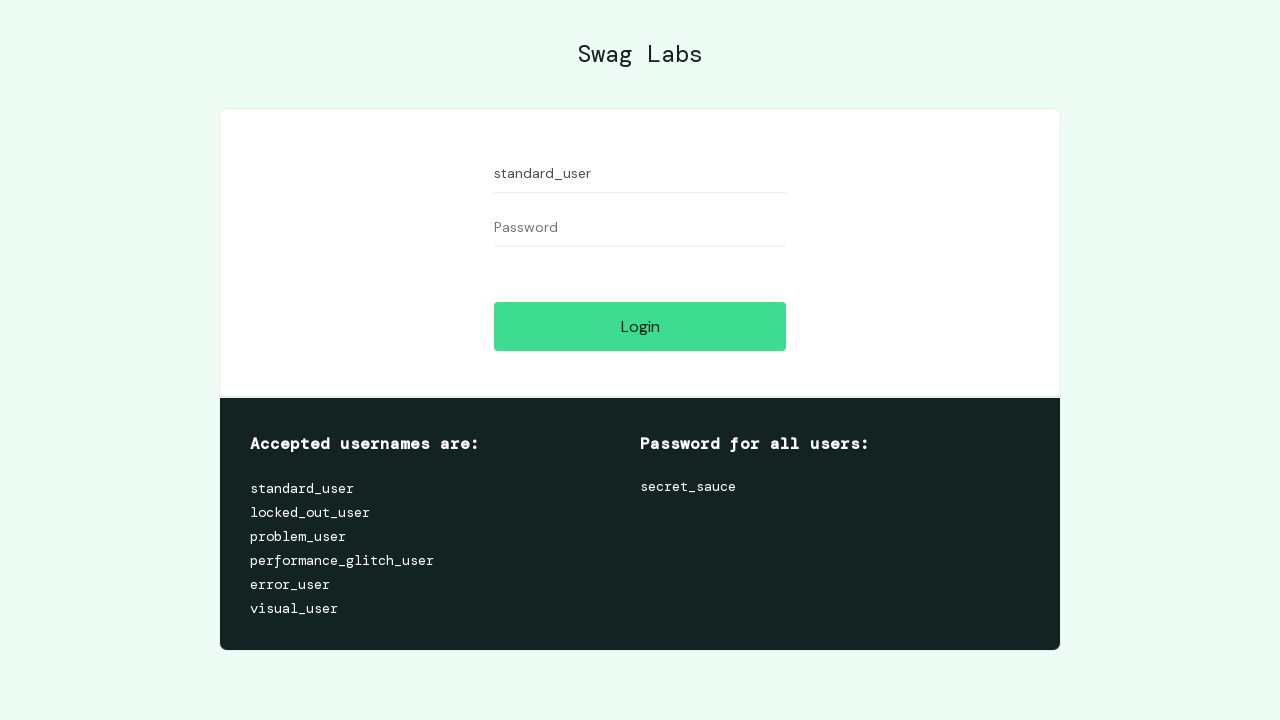

Filled password field with 'secret_sauce' on #password
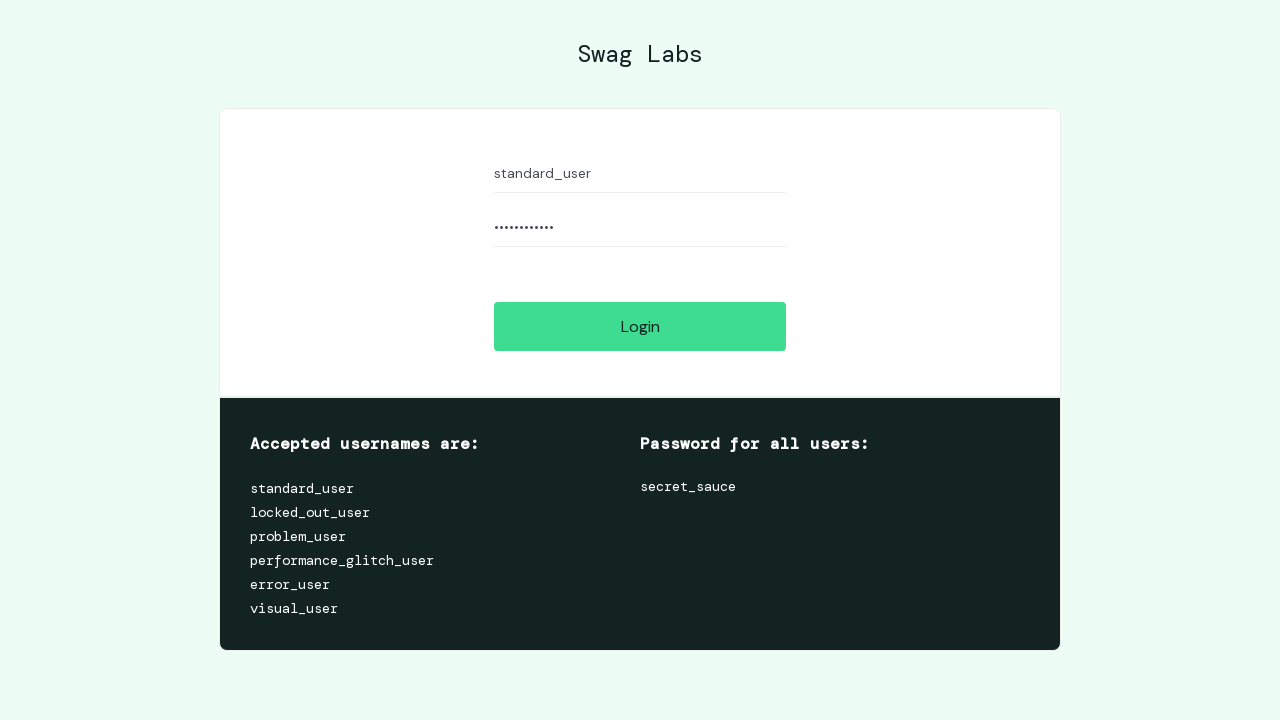

Clicked login button at (640, 326) on #login-button
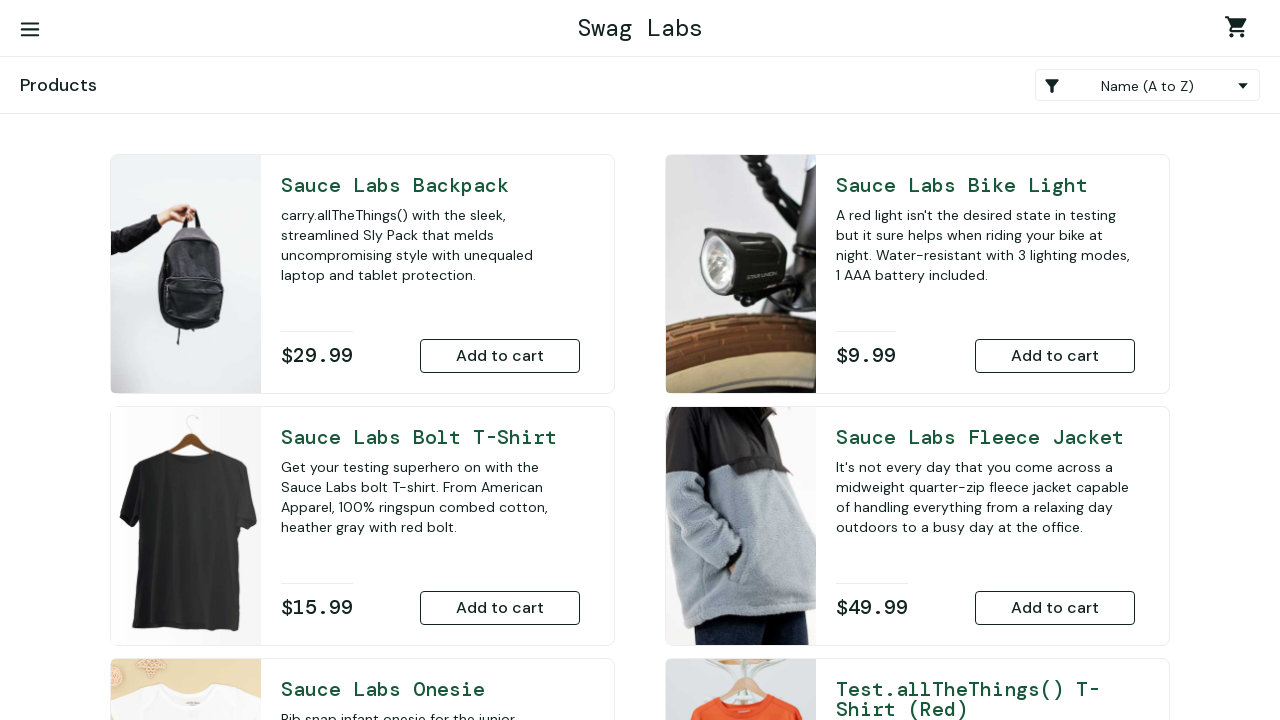

Inventory list loaded after successful login
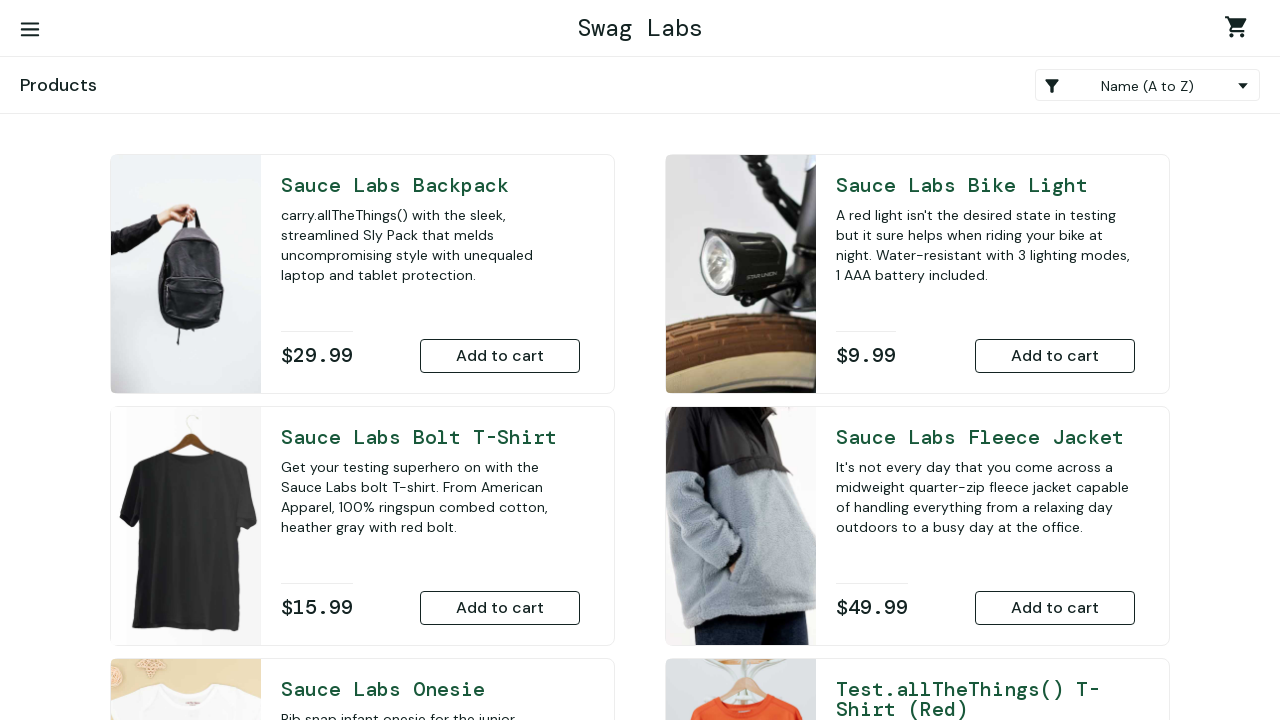

Clicked on the product sort dropdown at (1148, 85) on .product_sort_container
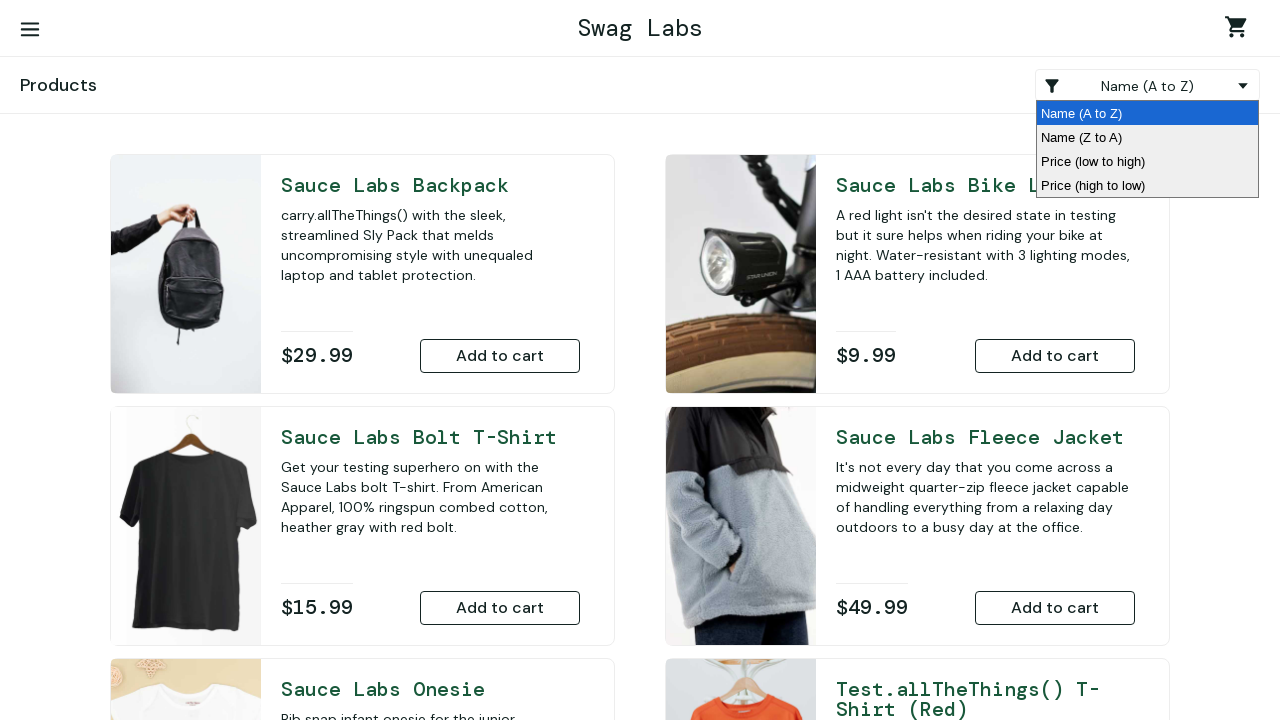

Selected 'Price (High to Low)' sorting option on .product_sort_container
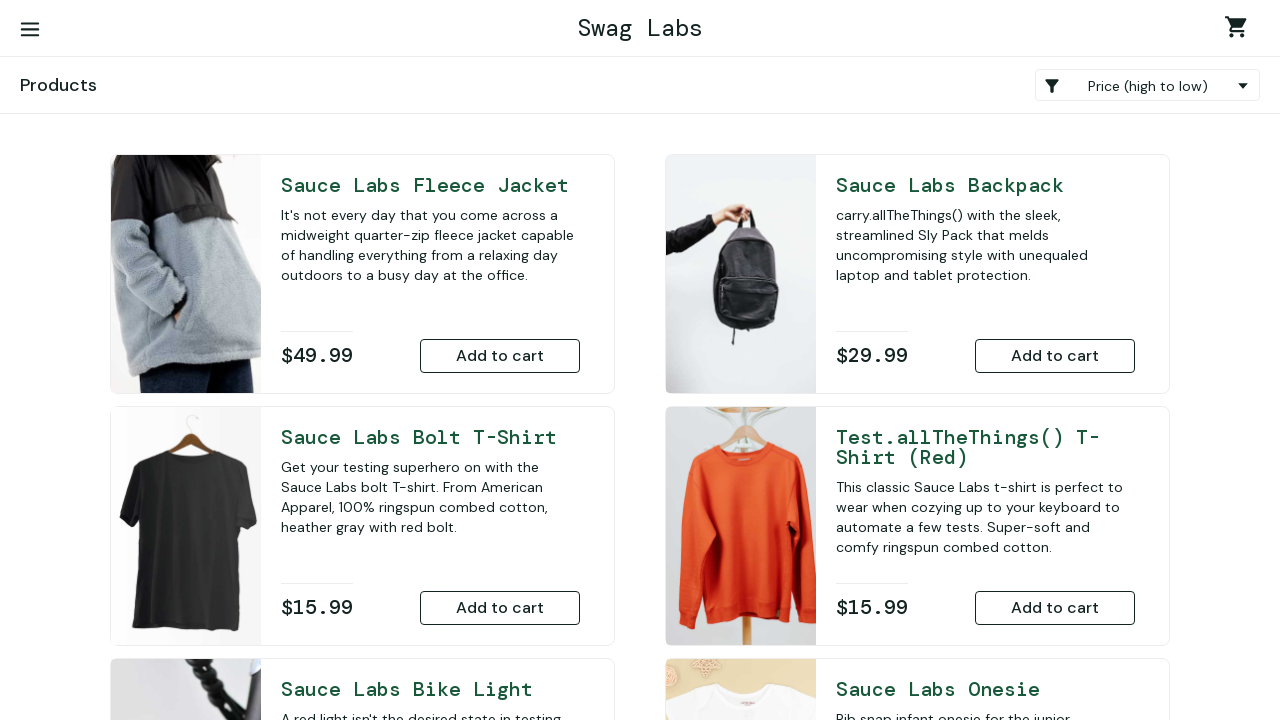

Waited 500ms for sorting to apply
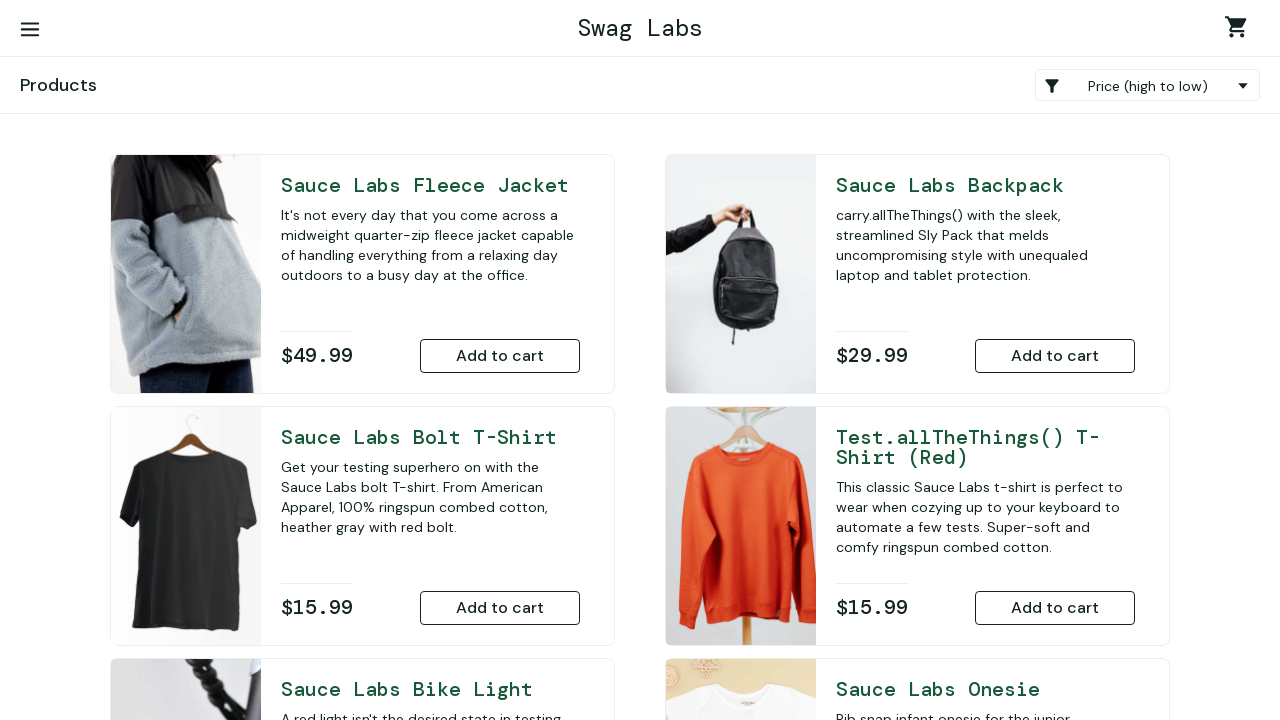

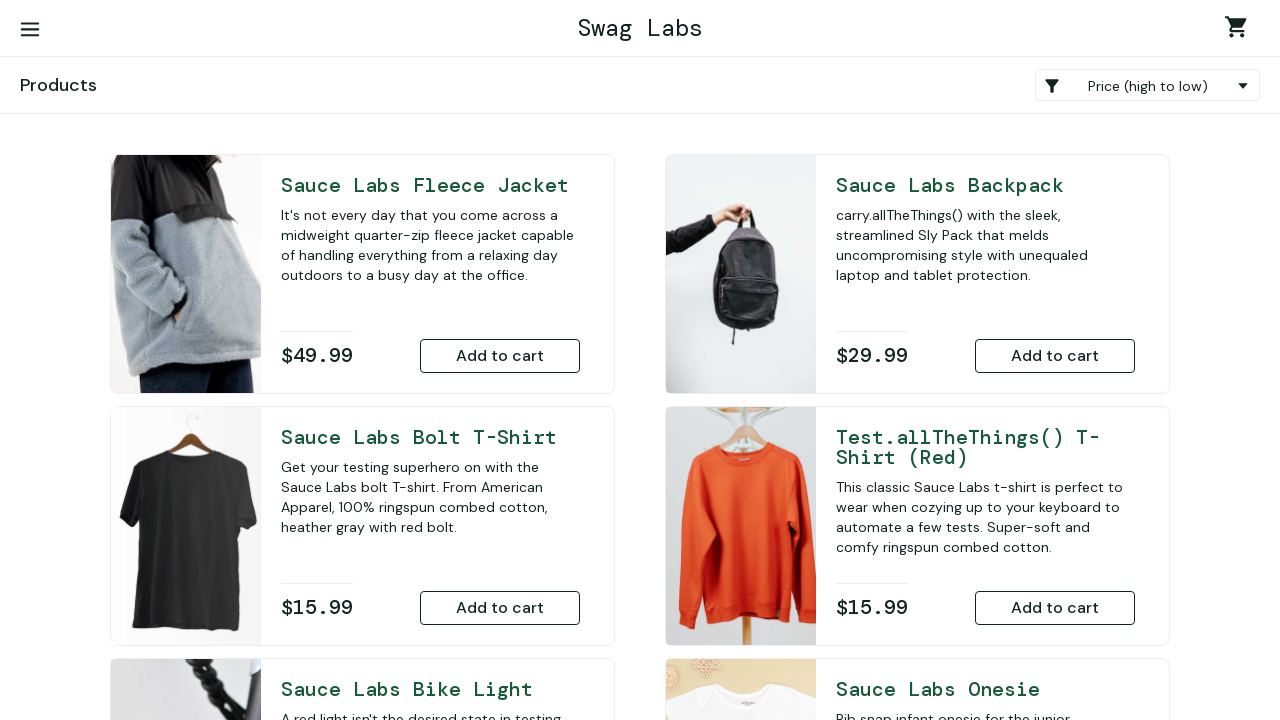